Fills out a contact form with name, email, subject, and message fields, then submits the form

Starting URL: https://alexandergursky001.wixsite.com/mysite

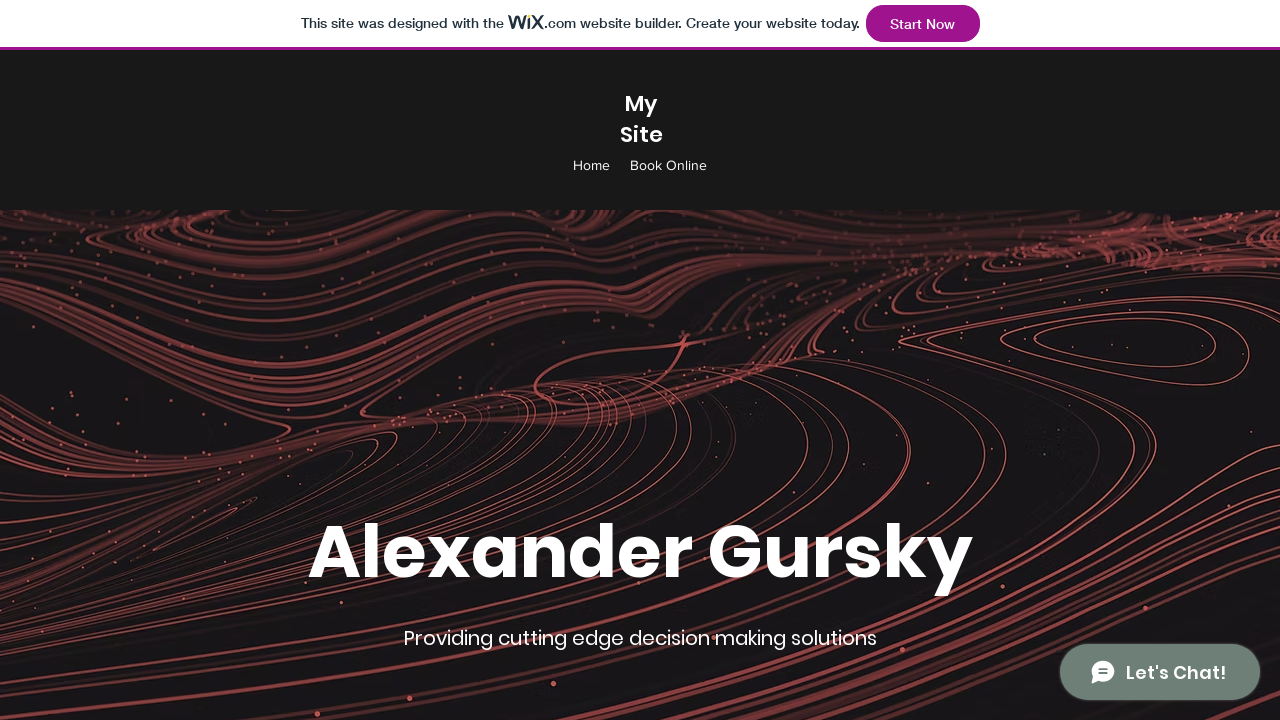

Filled name field with 'Alexander Gursky' on #input_comp-lbwlwk5b
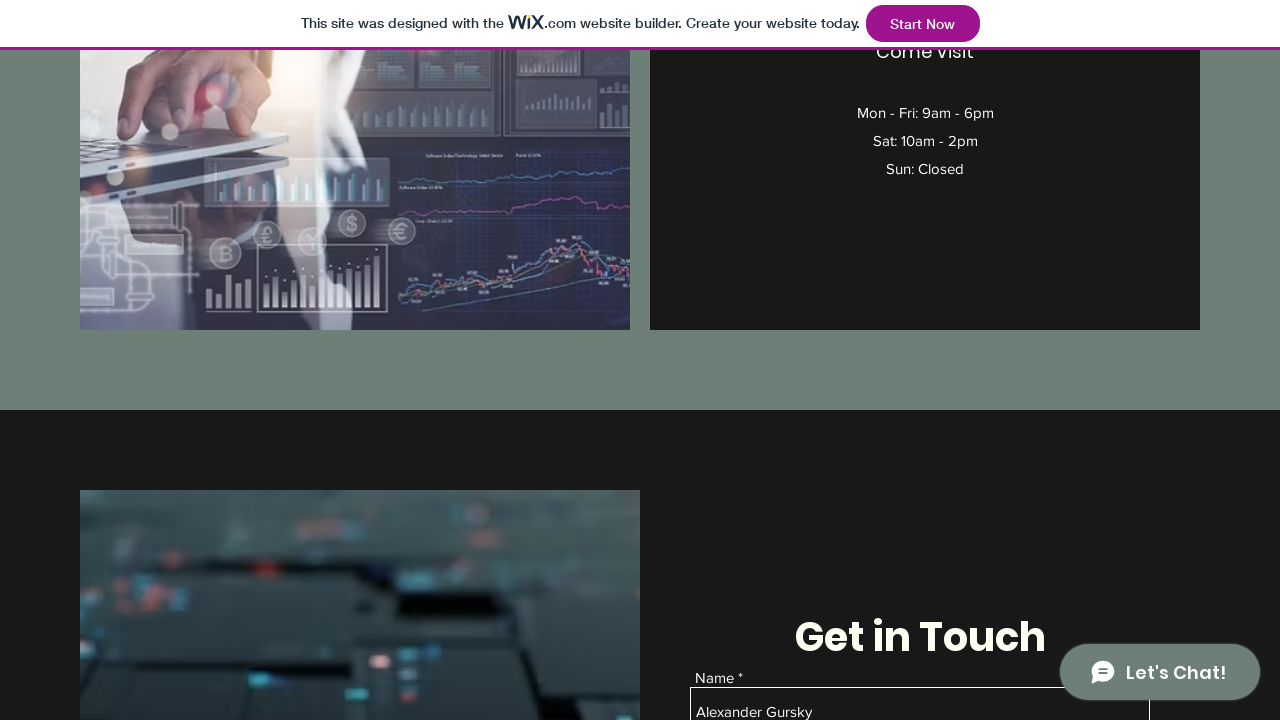

Filled email field with 'johndoe45@gmail.com' on #input_comp-lbwlwk5y
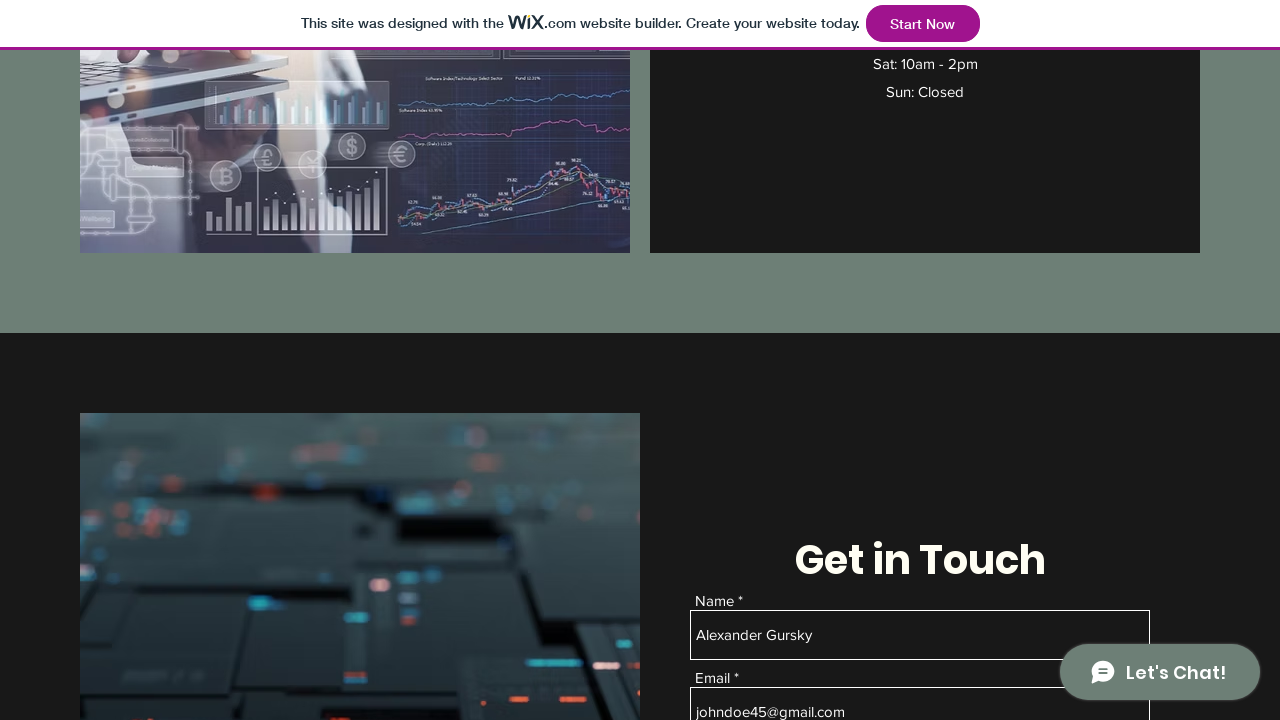

Filled subject field with 'Testing 123' on #input_comp-lbwlwk69
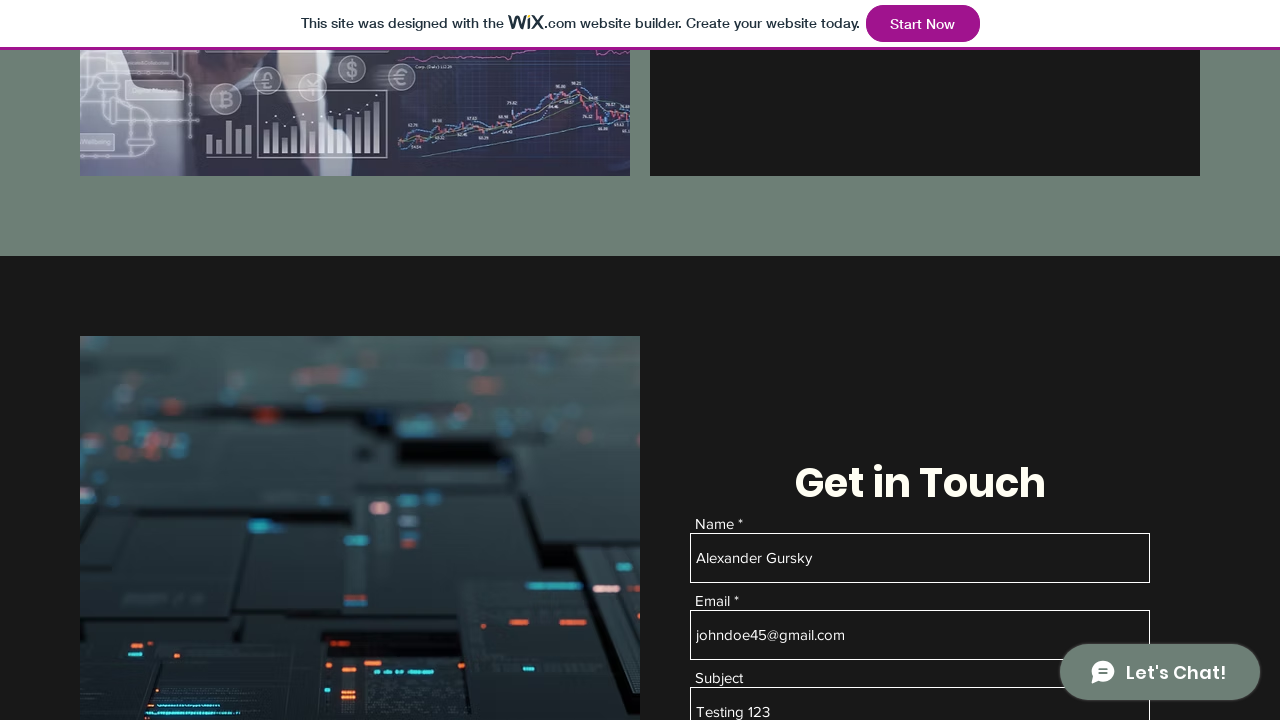

Filled message field with 'This is an automated test.' on #textarea_comp-lbwlwk6k
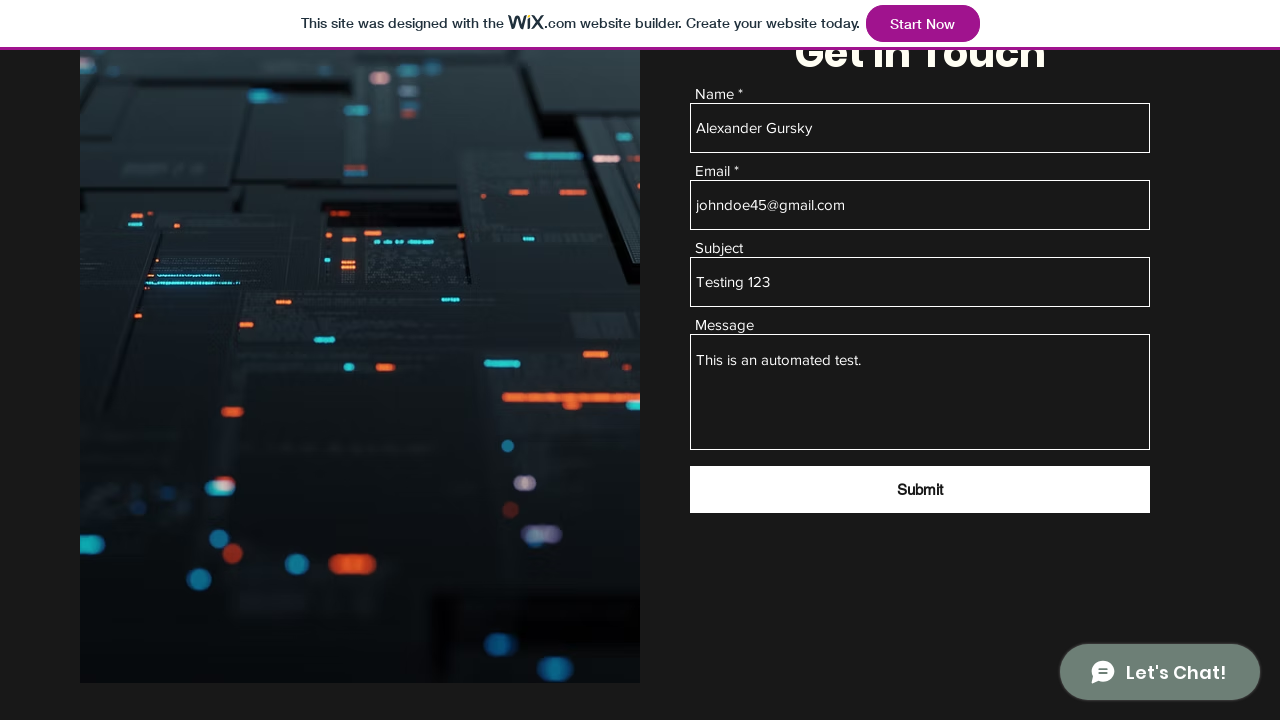

Clicked submit button to send contact form at (920, 490) on xpath=//*[@id="comp-lbwlwk70"]/button
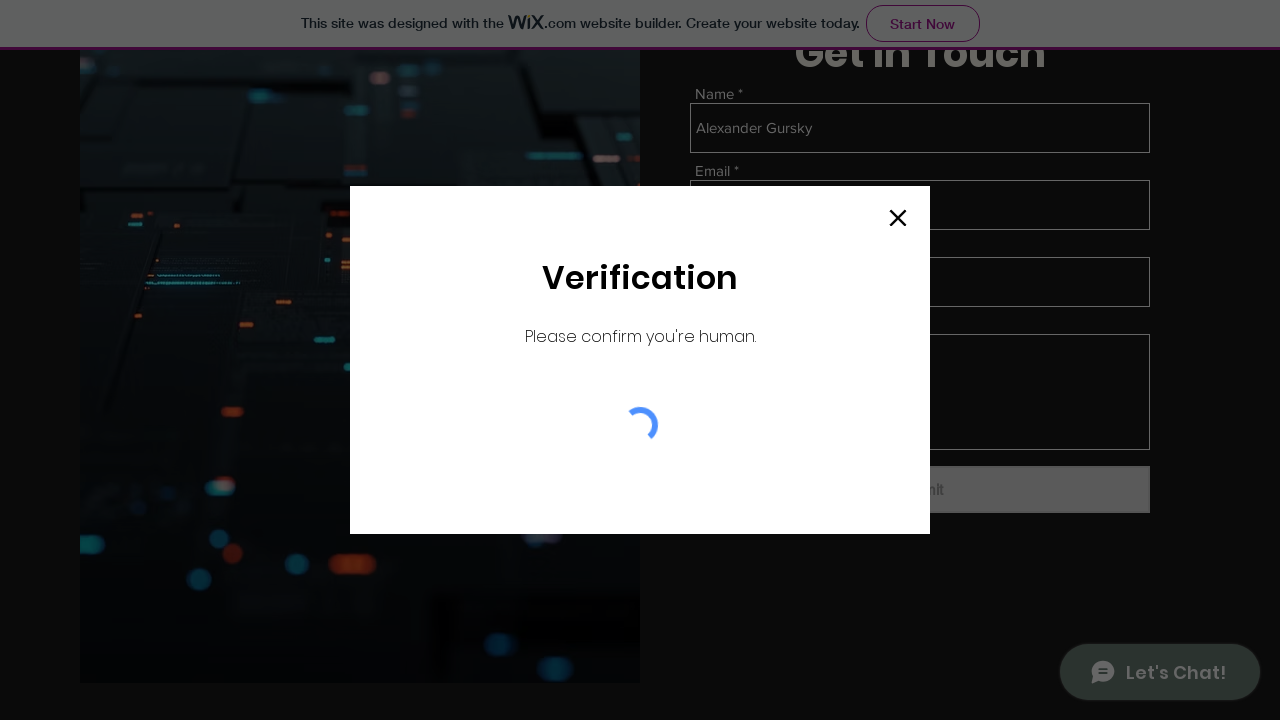

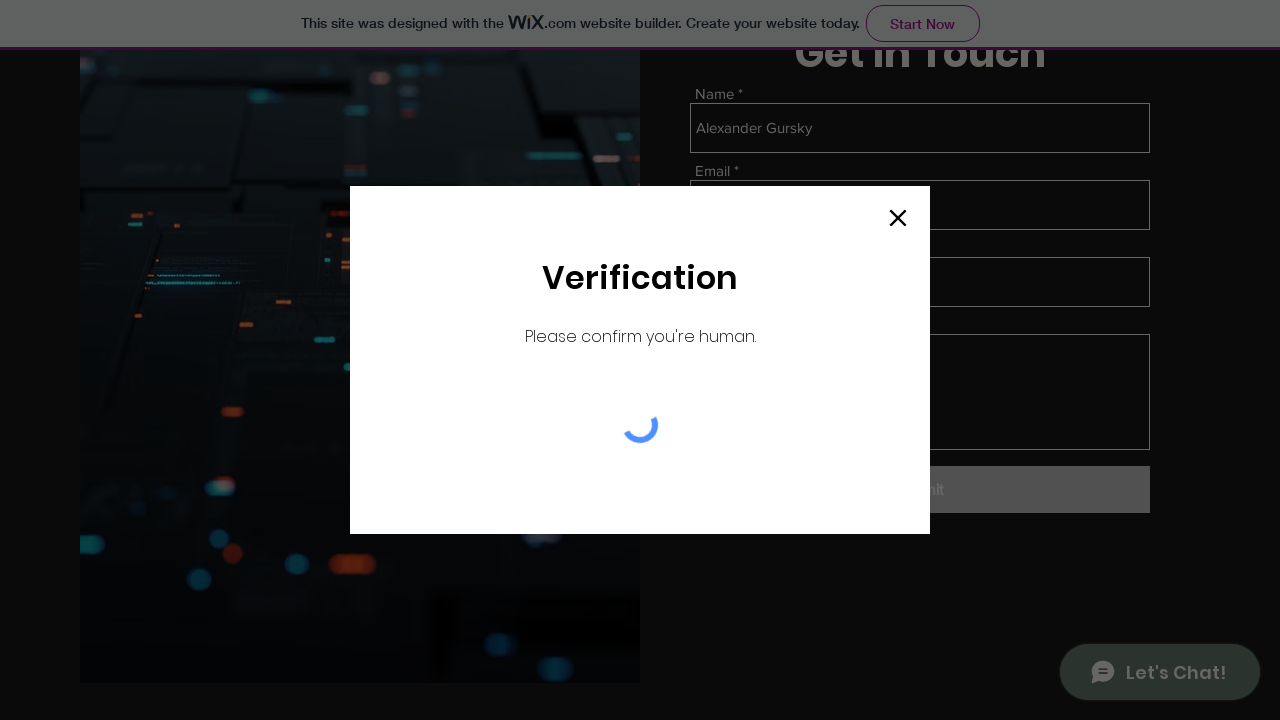